Navigates to the Text Input page and verifies that the input field is empty by default

Starting URL: http://uitestingplayground.com

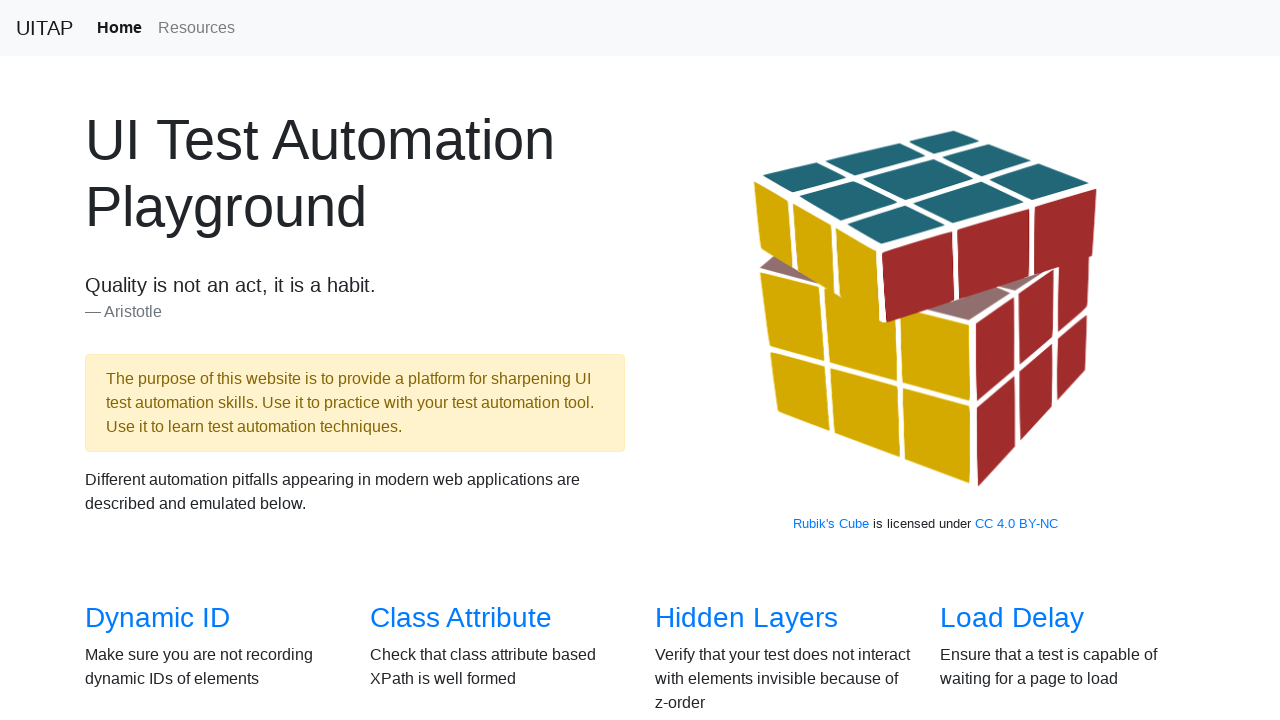

Clicked on Text Input link at (1002, 360) on [href="/textinput"]
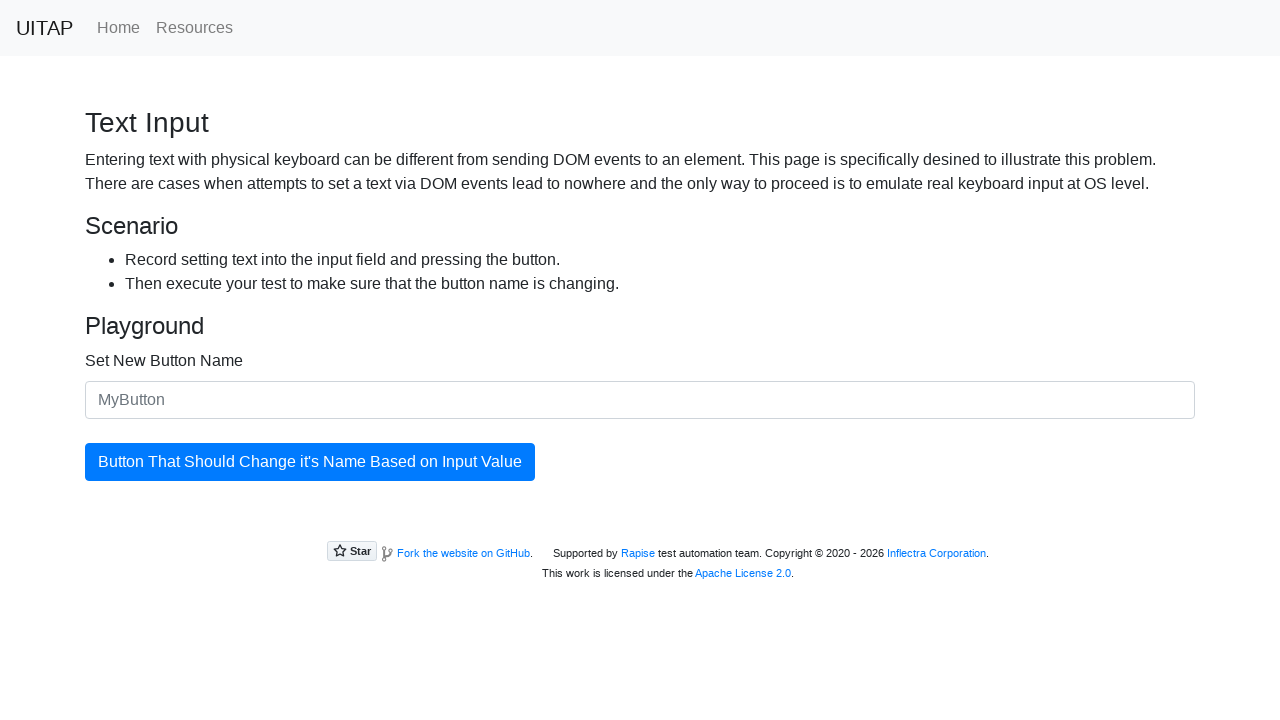

Text Input page loaded successfully
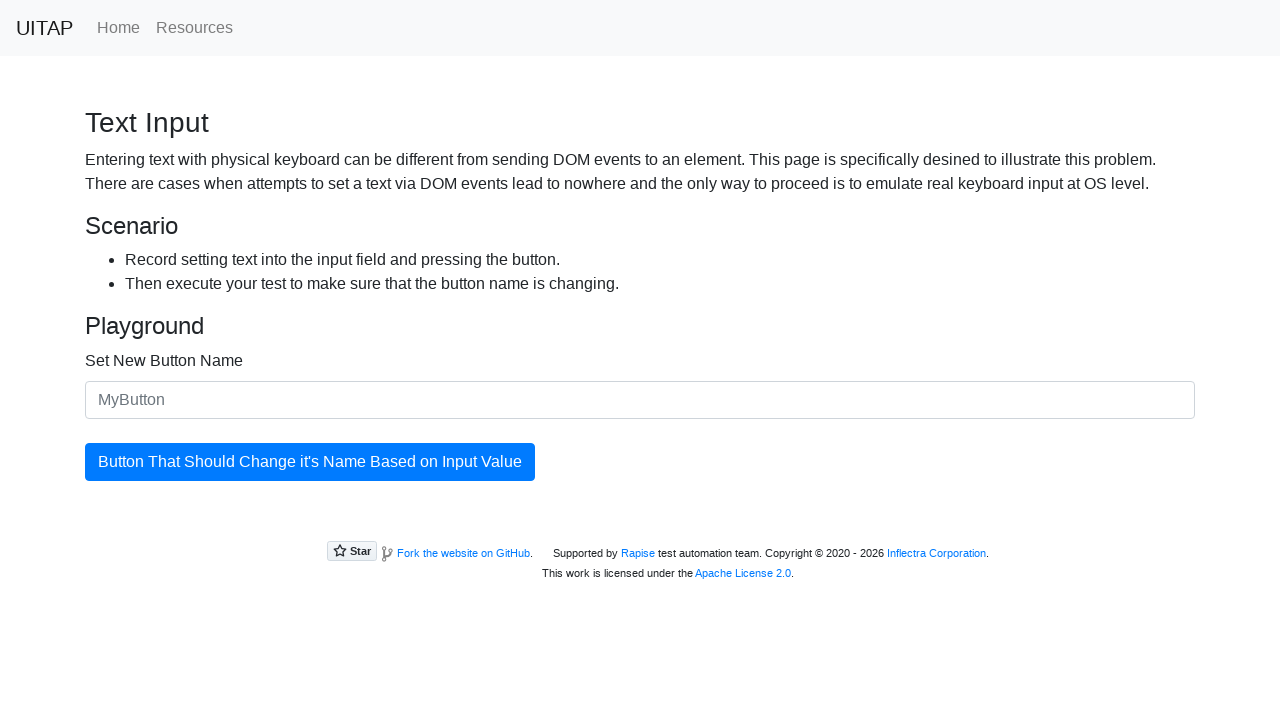

Located the input field element
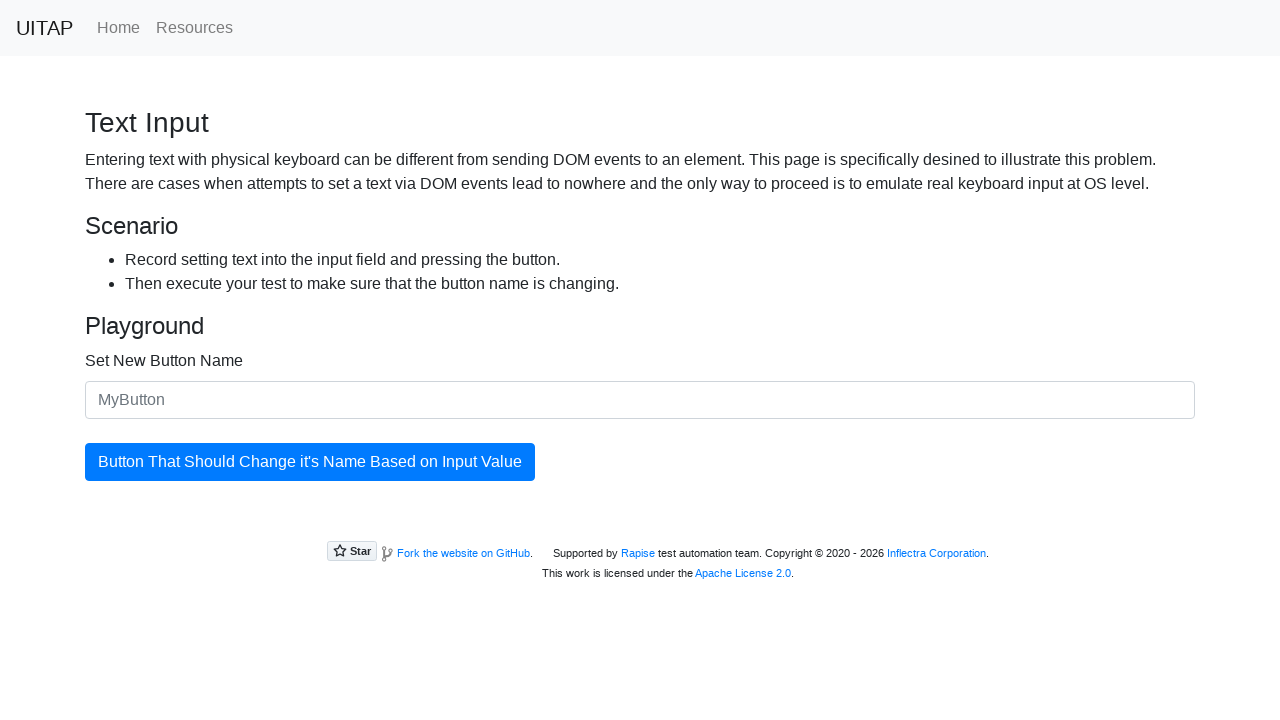

Input field is visible and ready - verified that the input field is empty by default
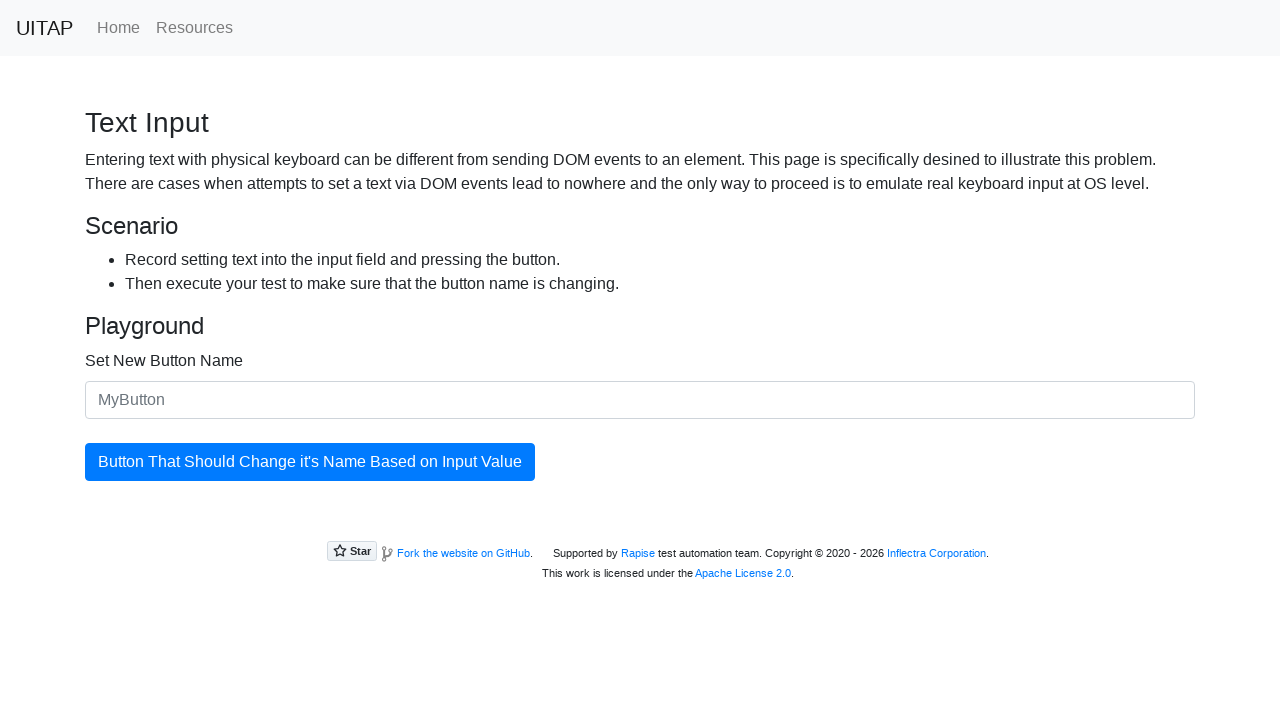

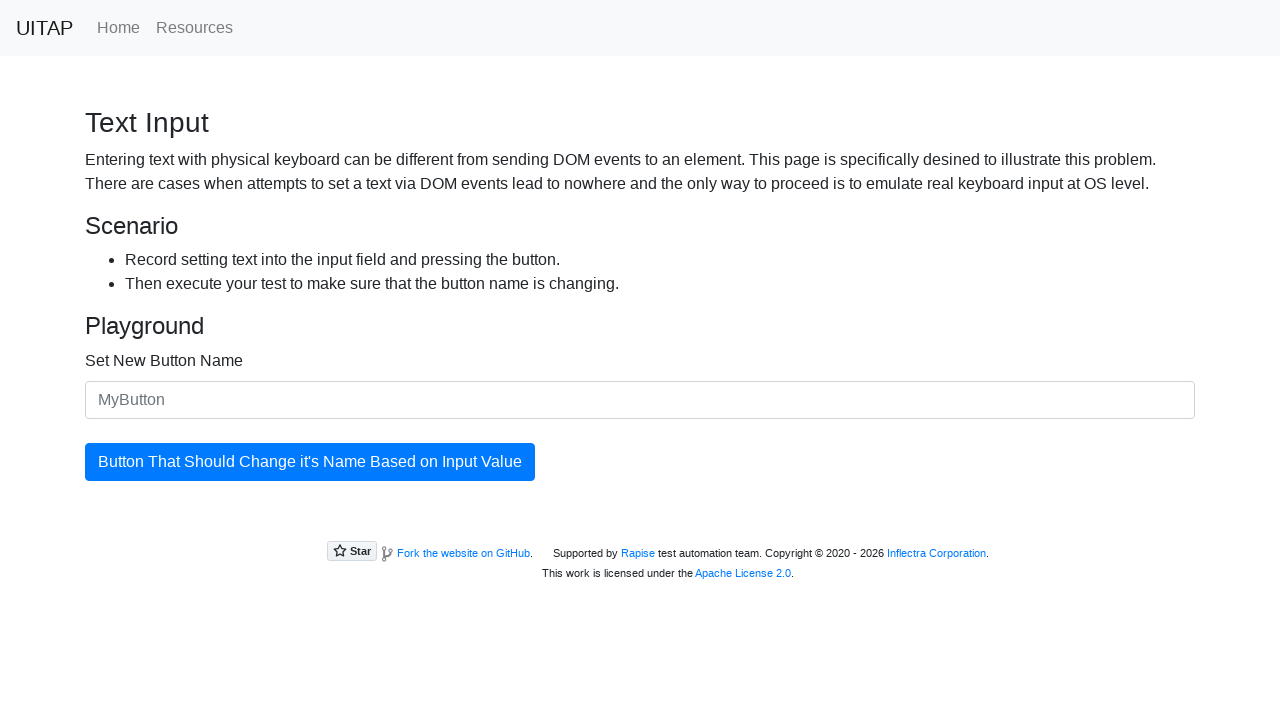